Tests drag and drop functionality by dragging element from column A to column B using Playwright's drag_to method

Starting URL: https://the-internet.herokuapp.com/drag_and_drop

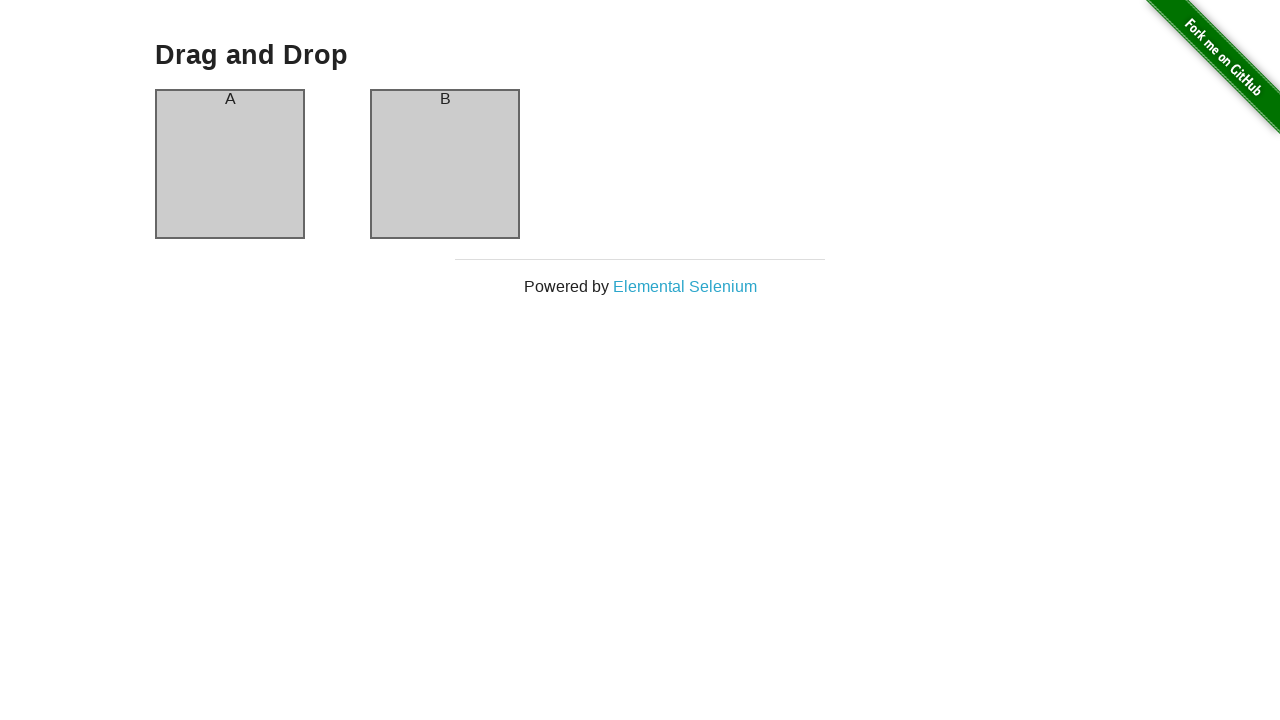

Located source element in column A
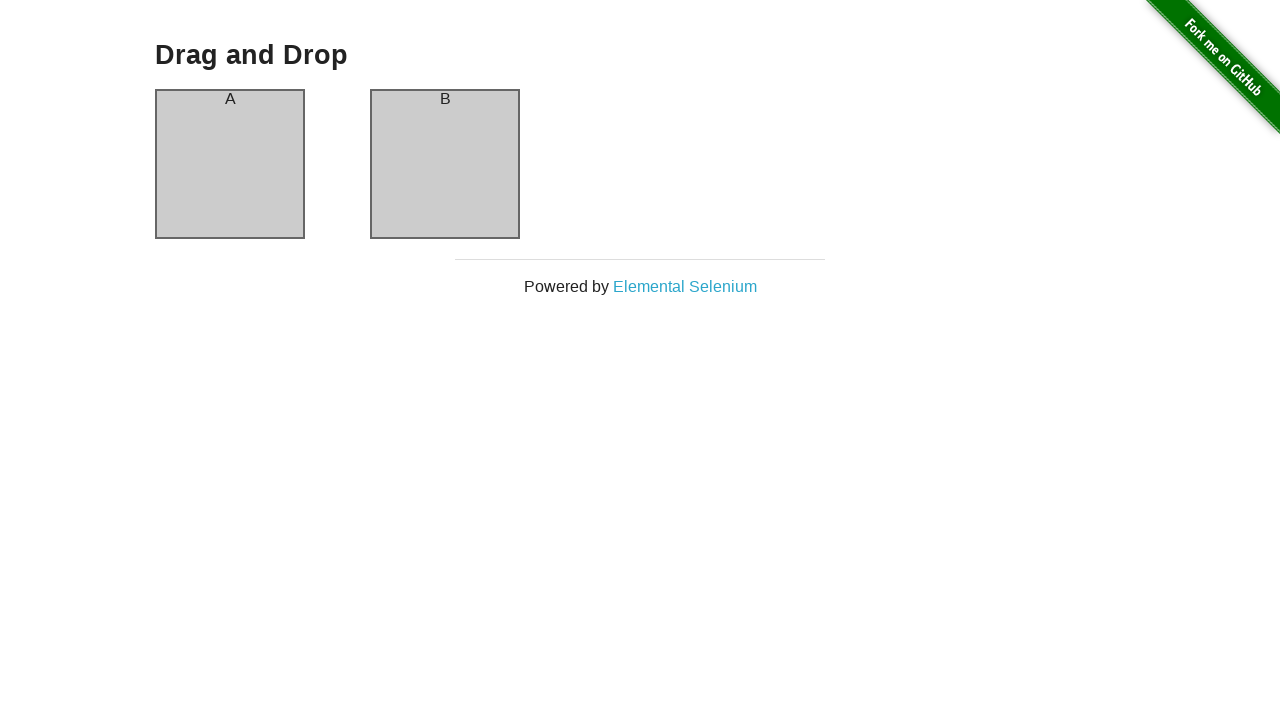

Located target element in column B
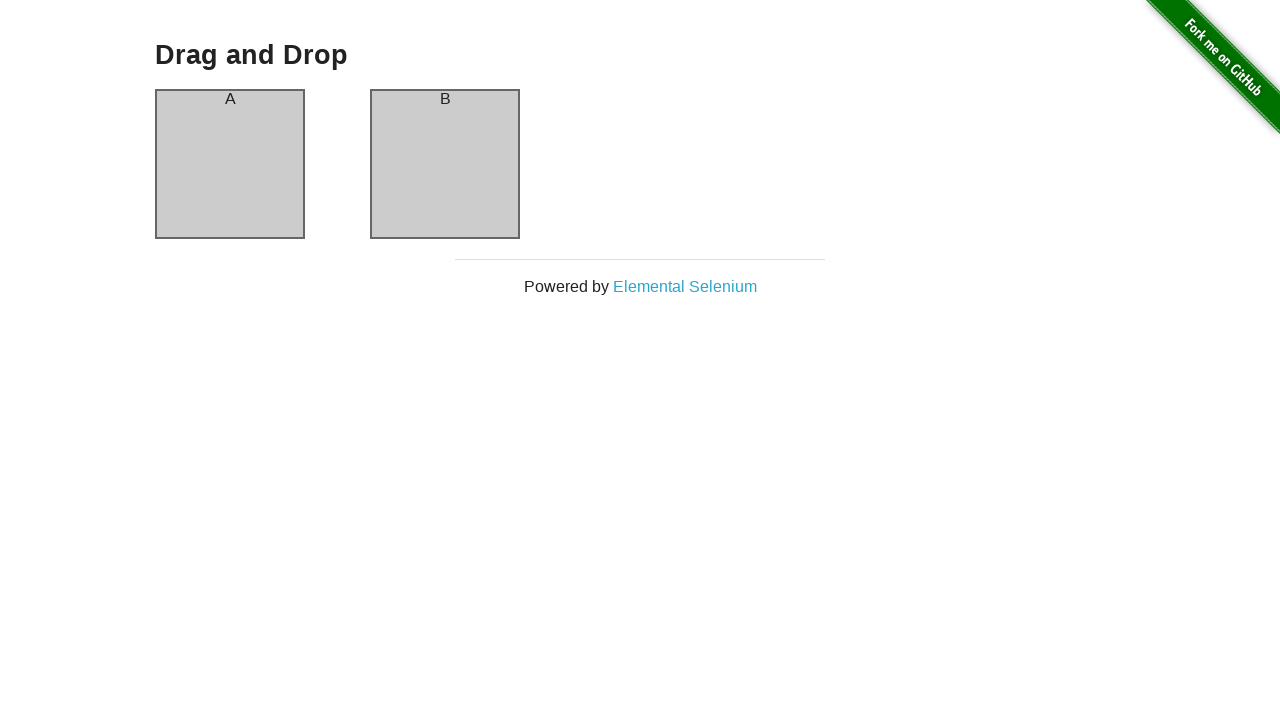

Dragged element from column A to column B at (445, 164)
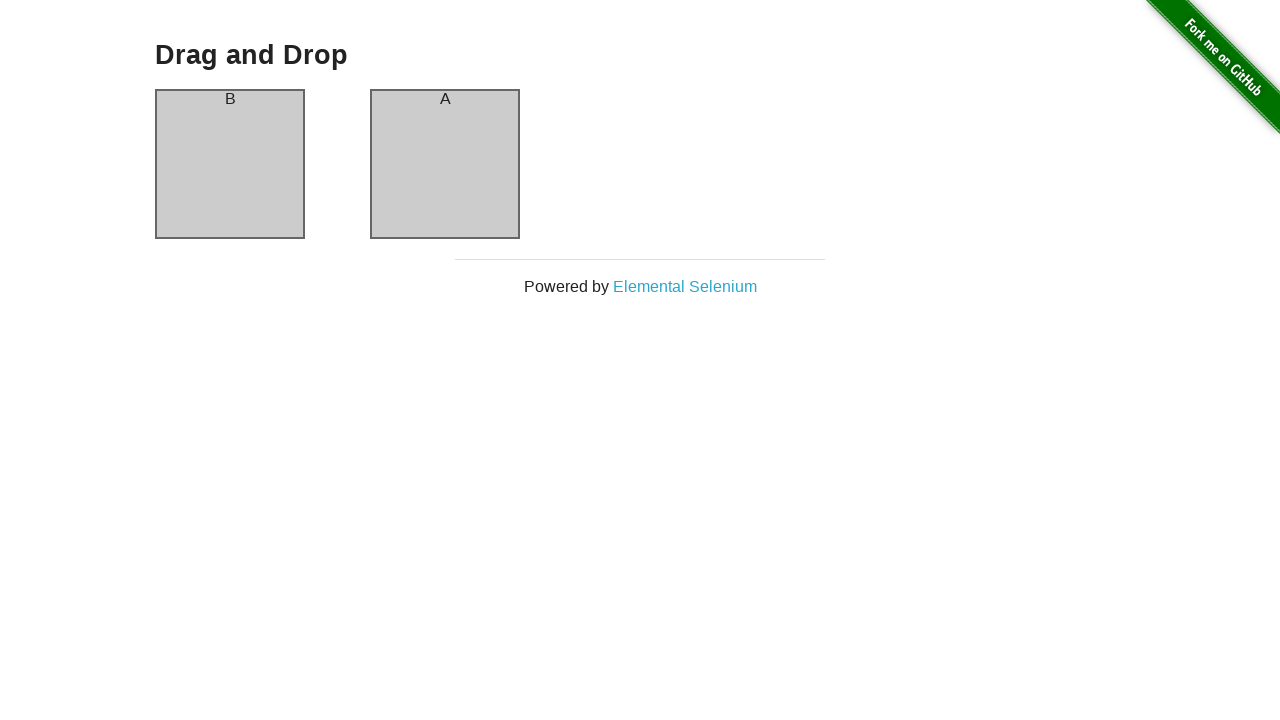

Waited 1 second for drag and drop animation to complete
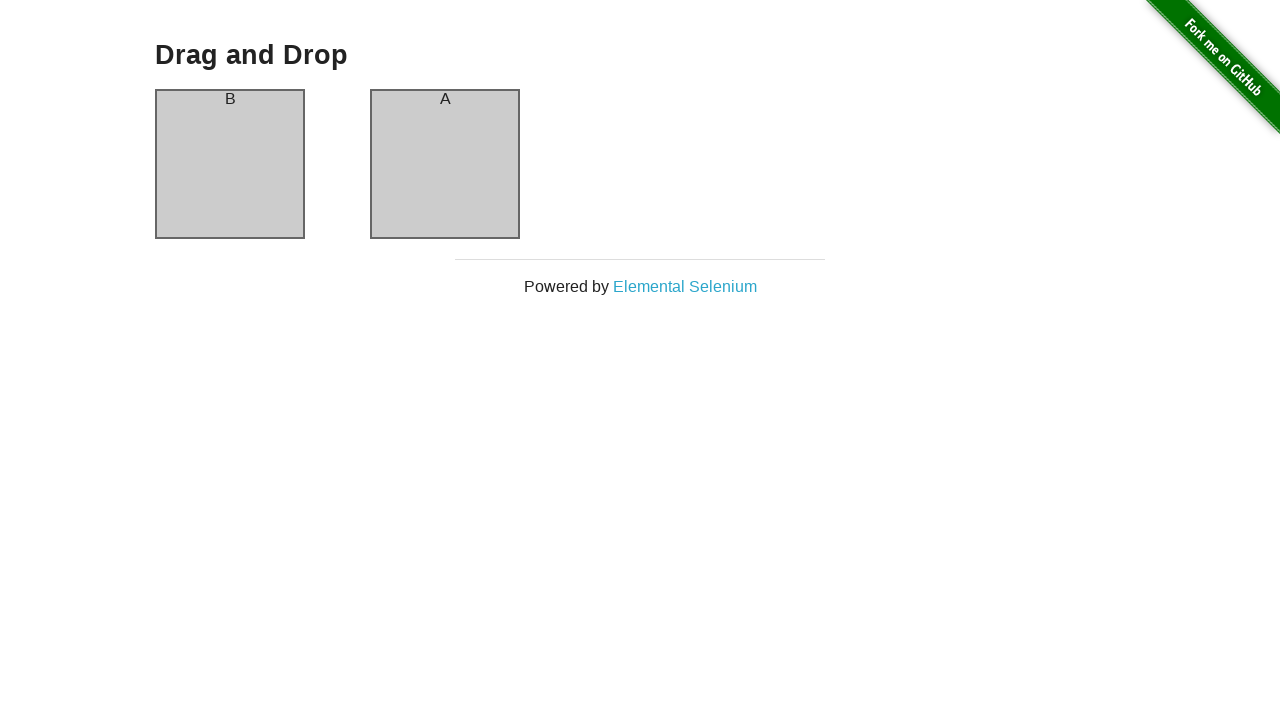

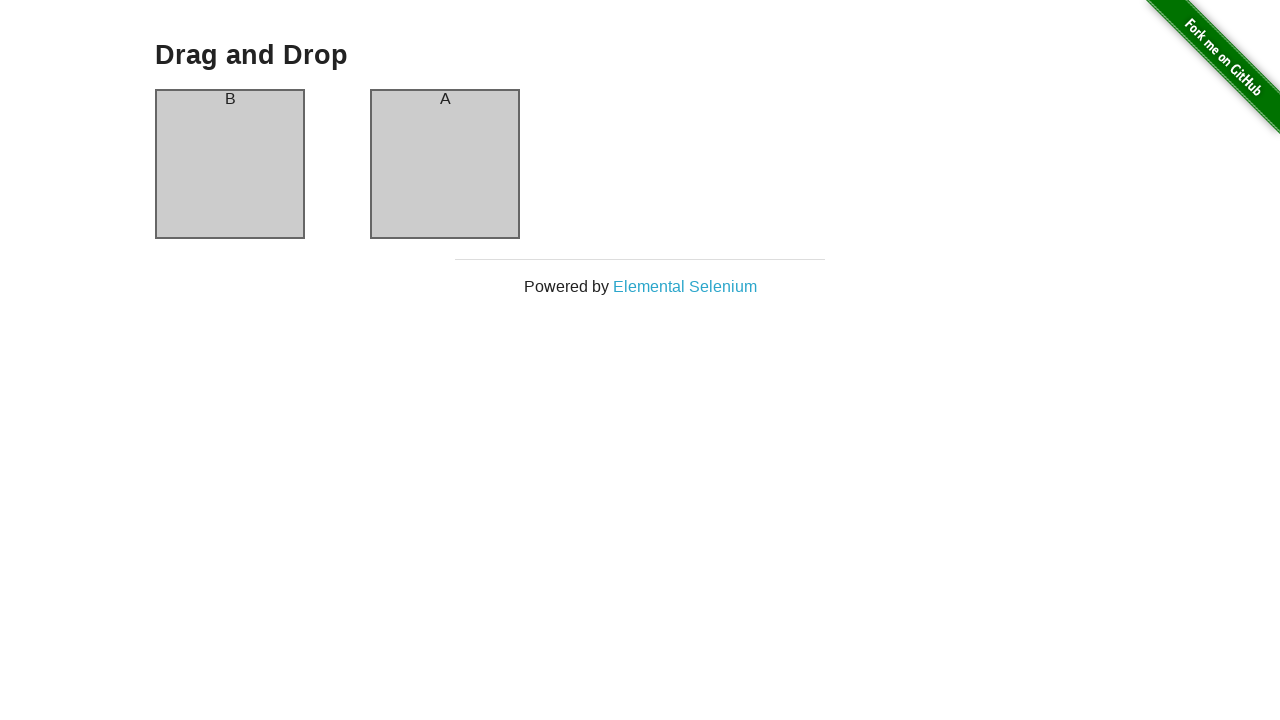